Tests a text box form by filling in user details (name, email, current address, permanent address) and submitting the form to verify the data is displayed correctly

Starting URL: https://demoqa.com/text-box

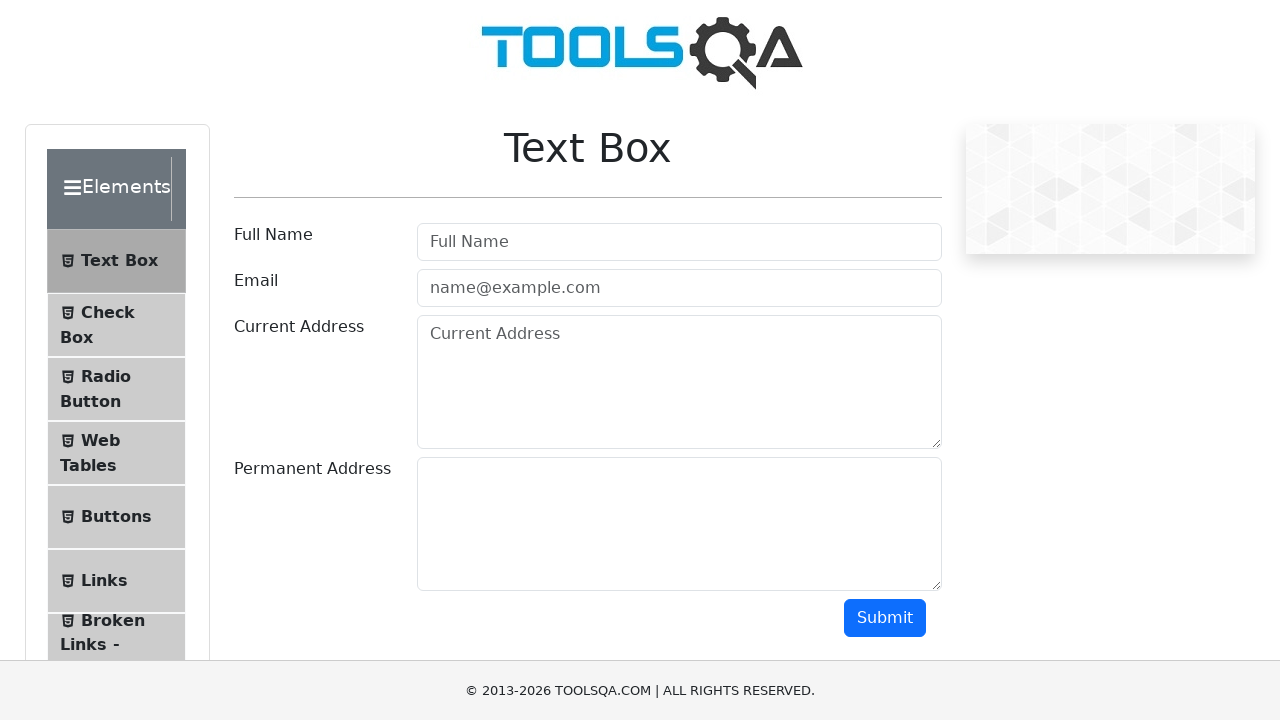

Filled name field with 'John Smith' on #userName
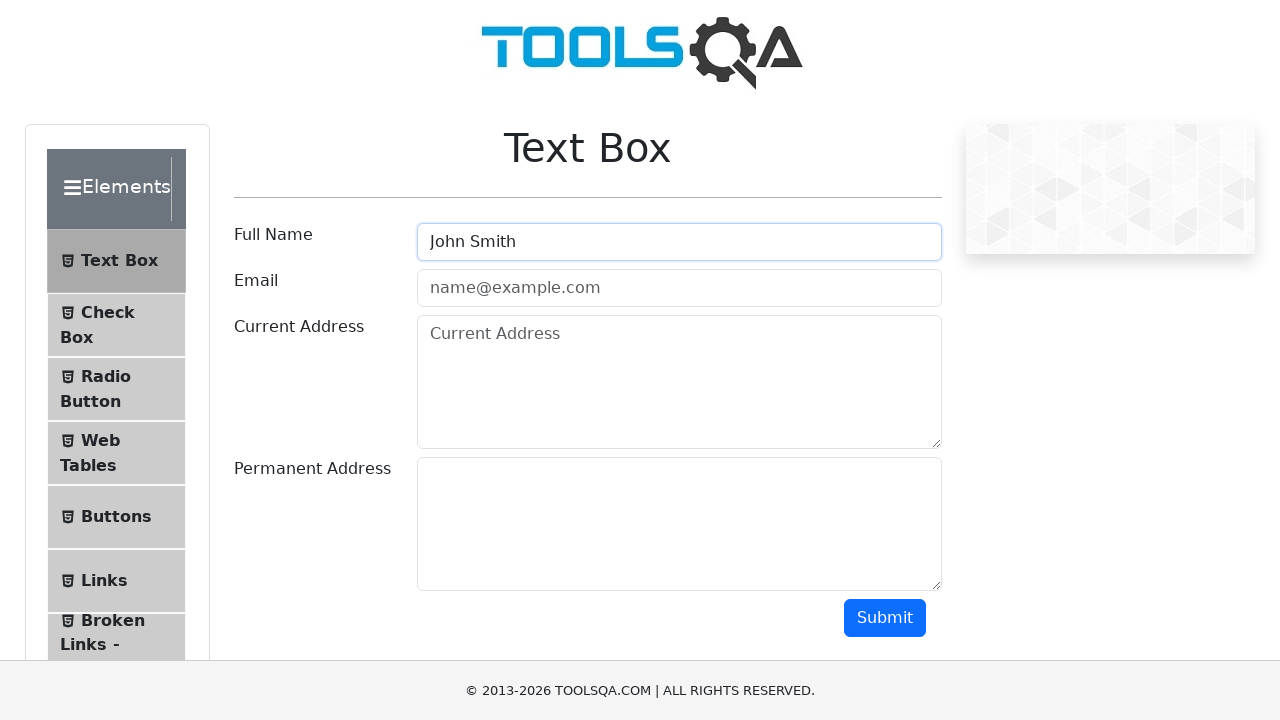

Filled email field with 'johnsmith@example.com' on #userEmail
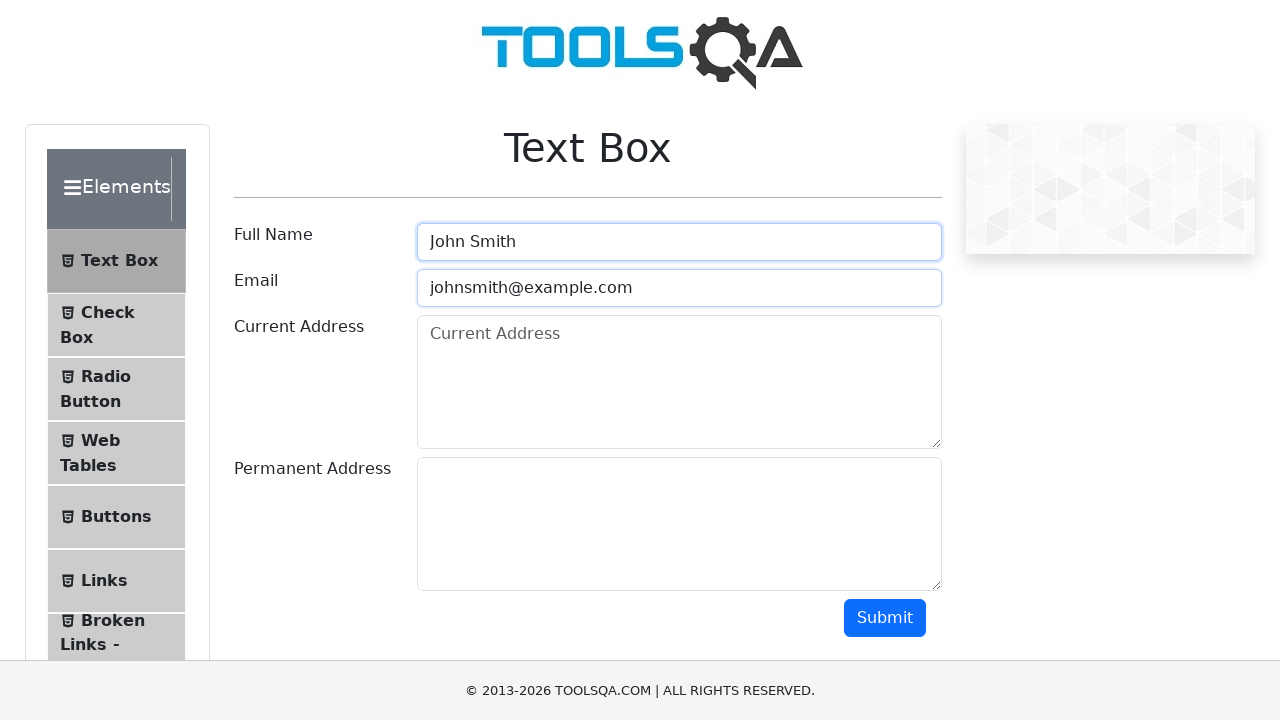

Filled current address field with 'Downtown Los Angeles' on #currentAddress
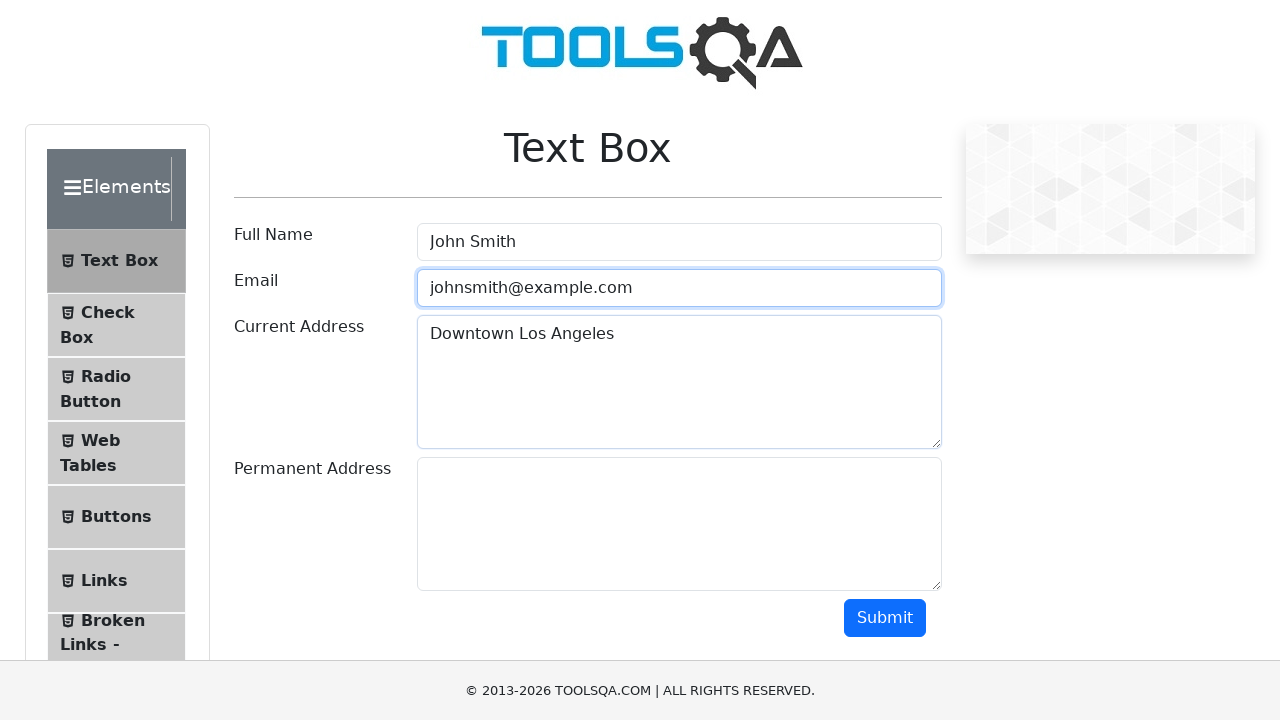

Filled permanent address field with 'Main Street 123' on #permanentAddress
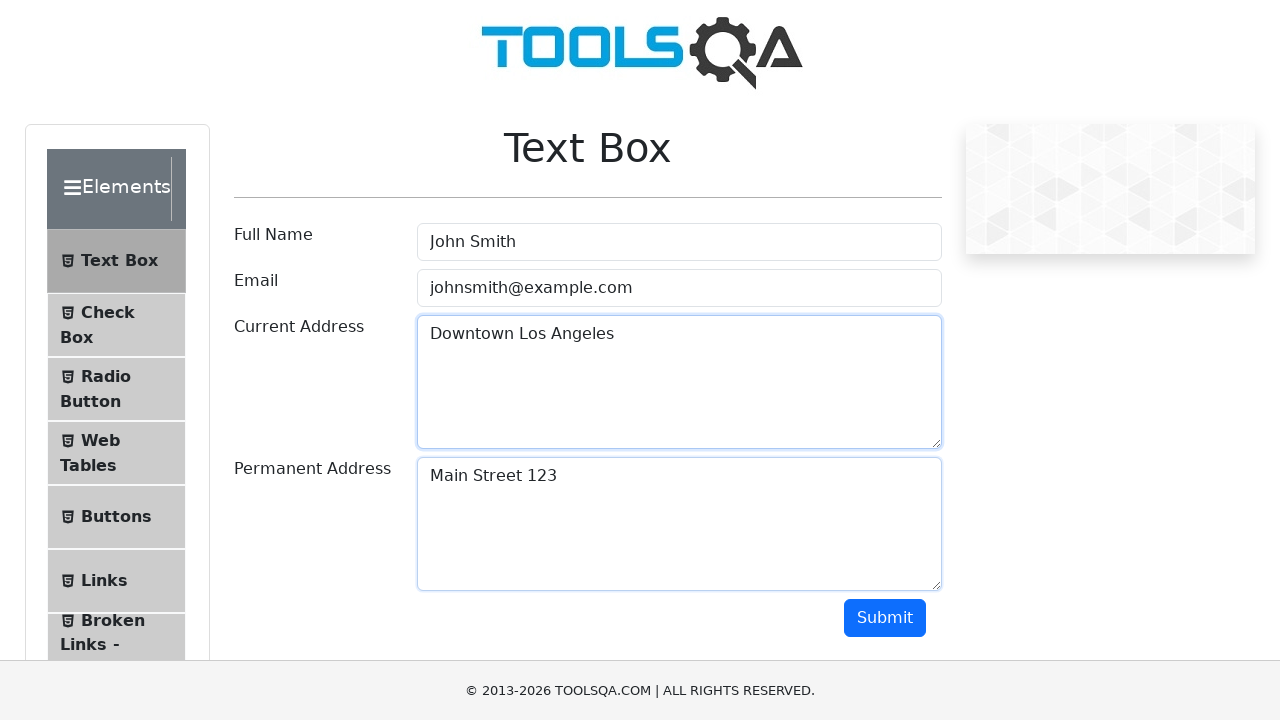

Clicked submit button to submit the form at (885, 618) on #submit
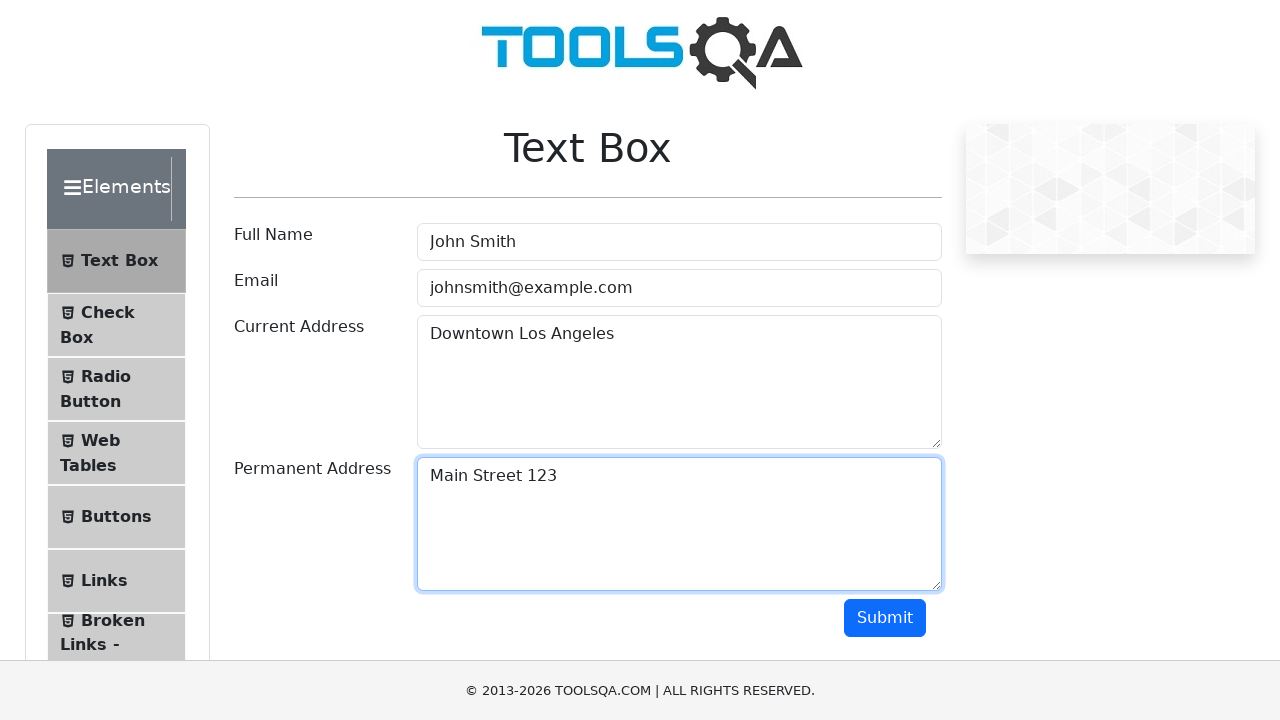

Form results loaded and displayed
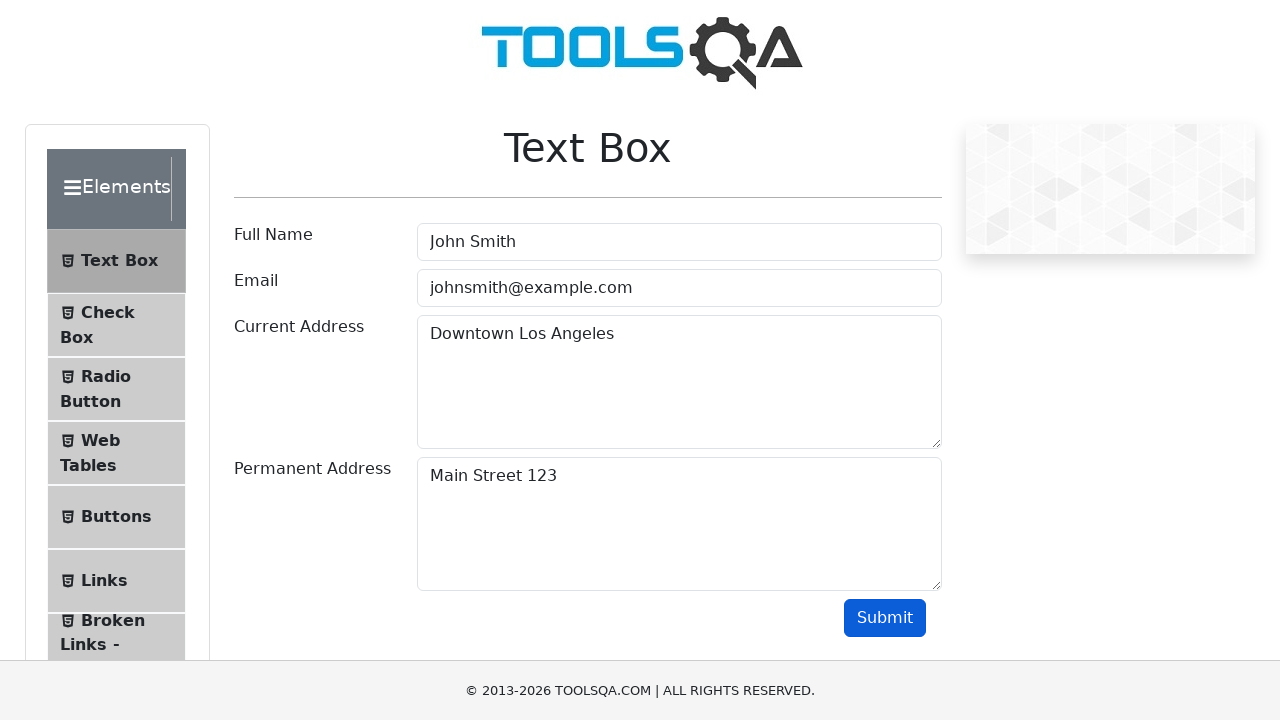

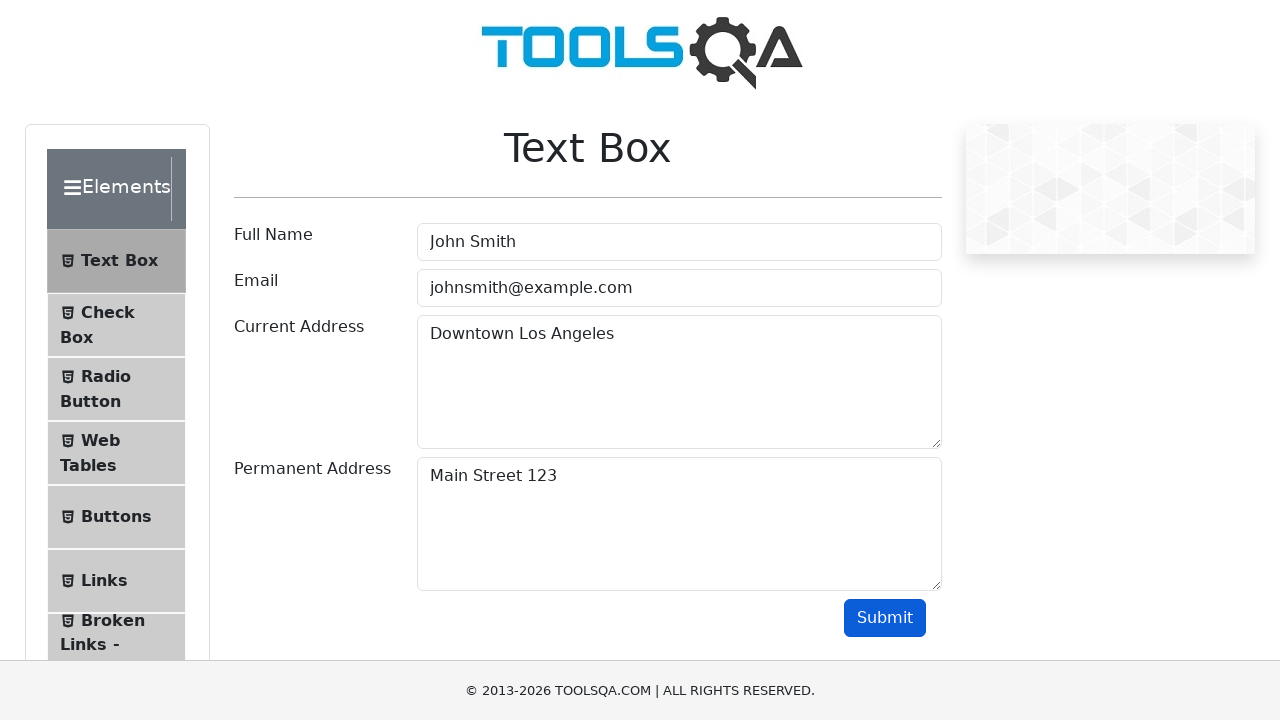